Demonstrates various mouse and keyboard interactions on a Russian bookstore website including typing with shift key, double-clicking, and right-clicking on elements

Starting URL: https://www.labirint.ru/

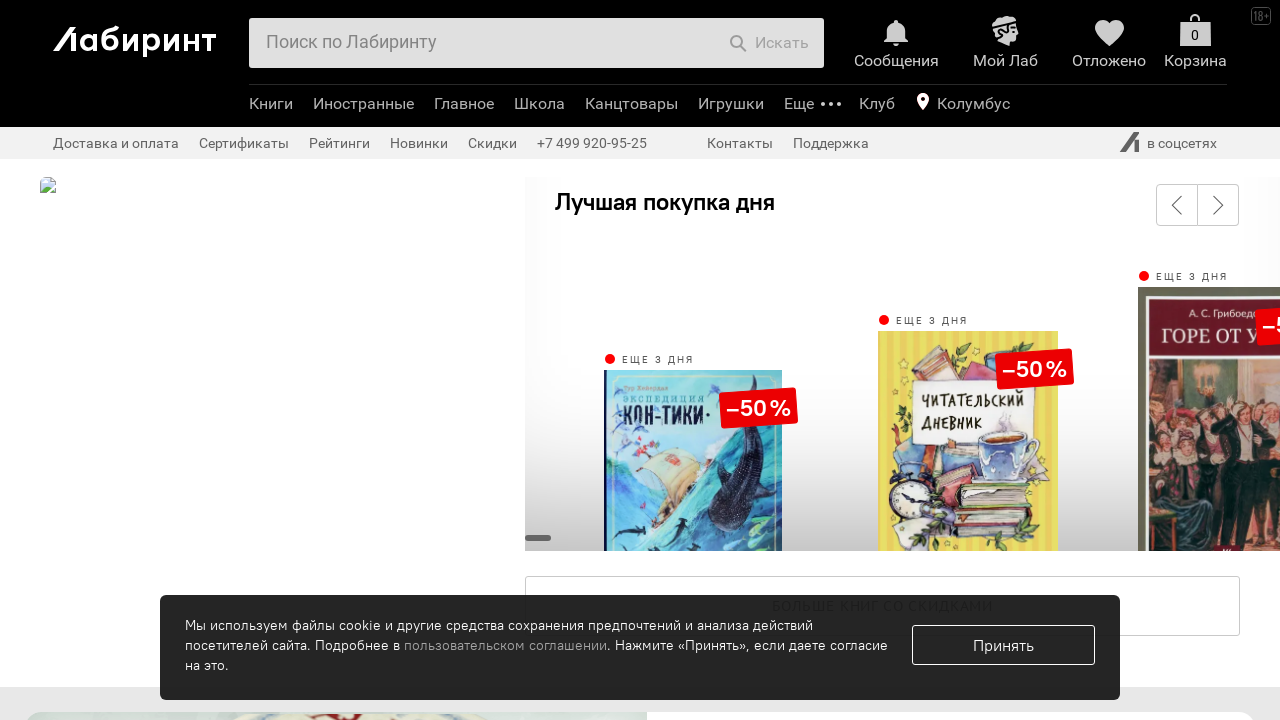

Clicked on search field at (495, 43) on #search-field
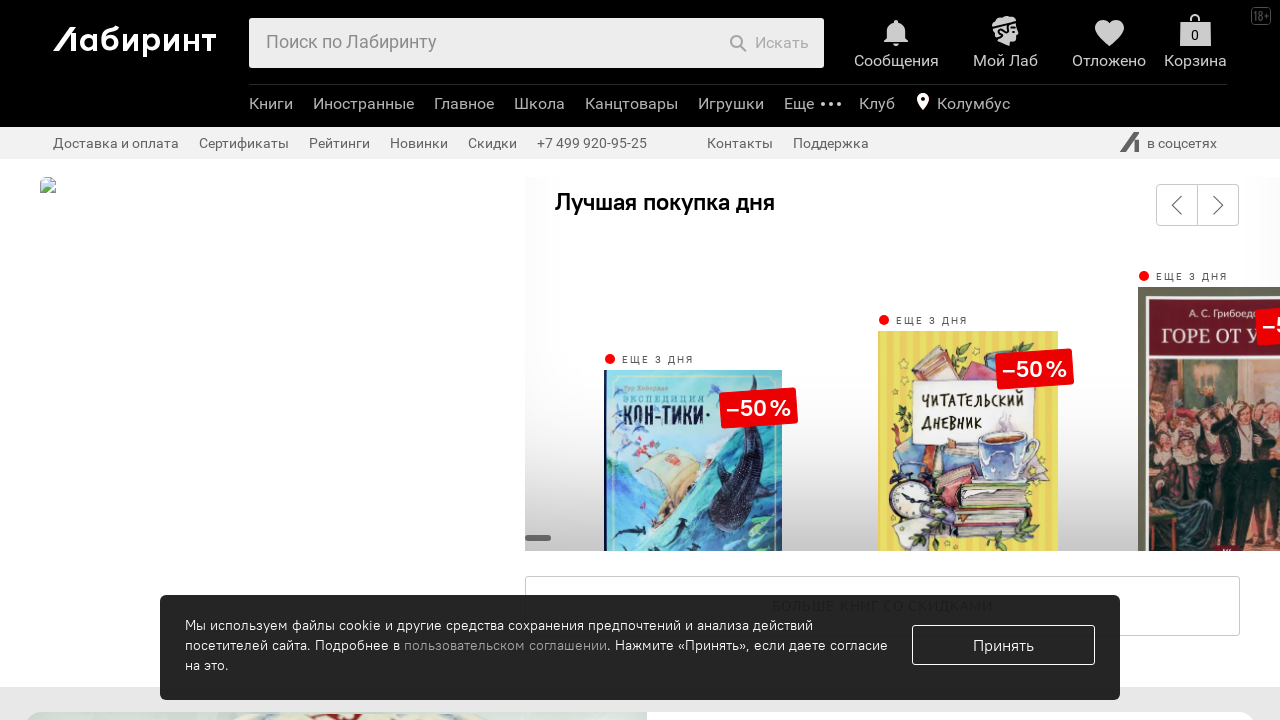

Pressed Shift key down
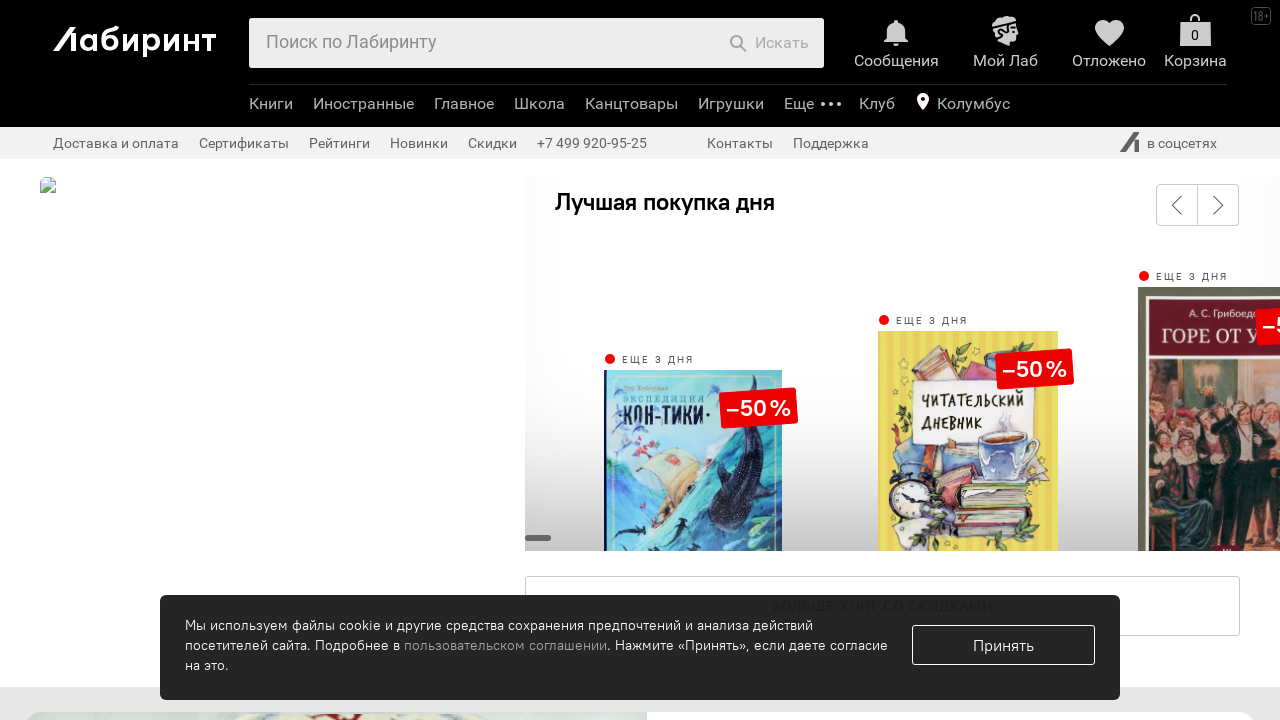

Typed 'hello' with shift key held down to produce uppercase
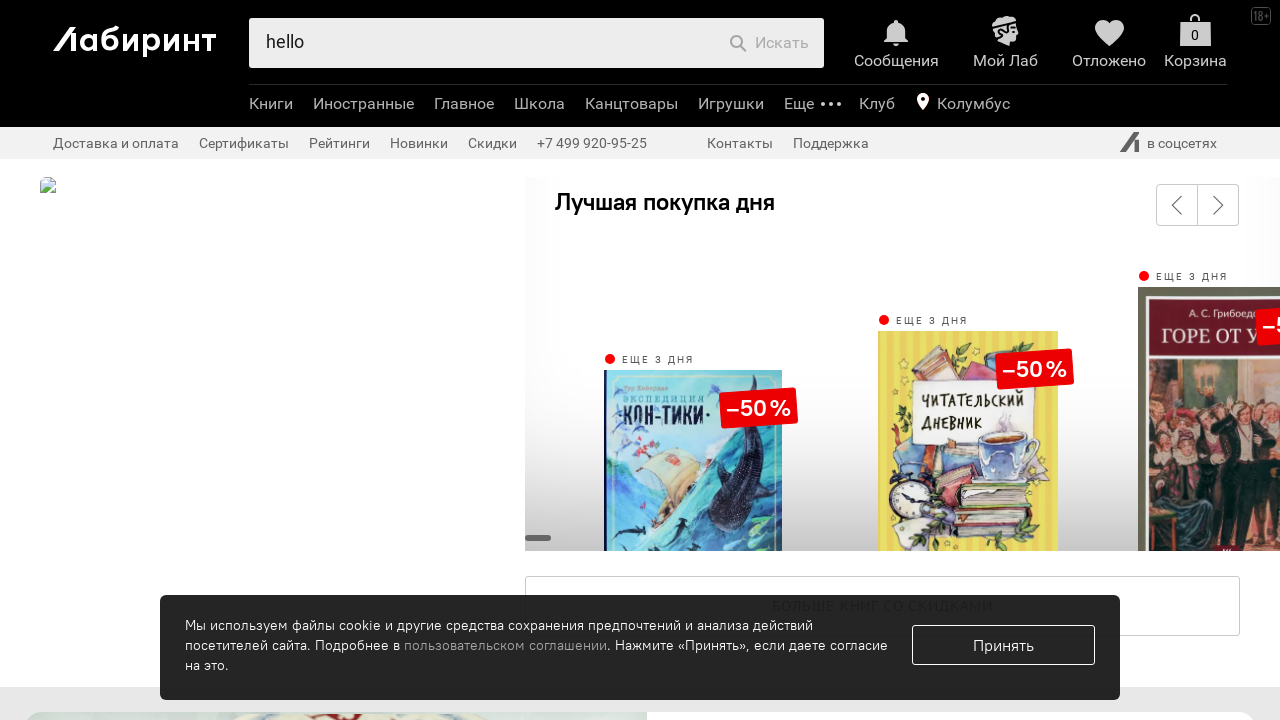

Released Shift key
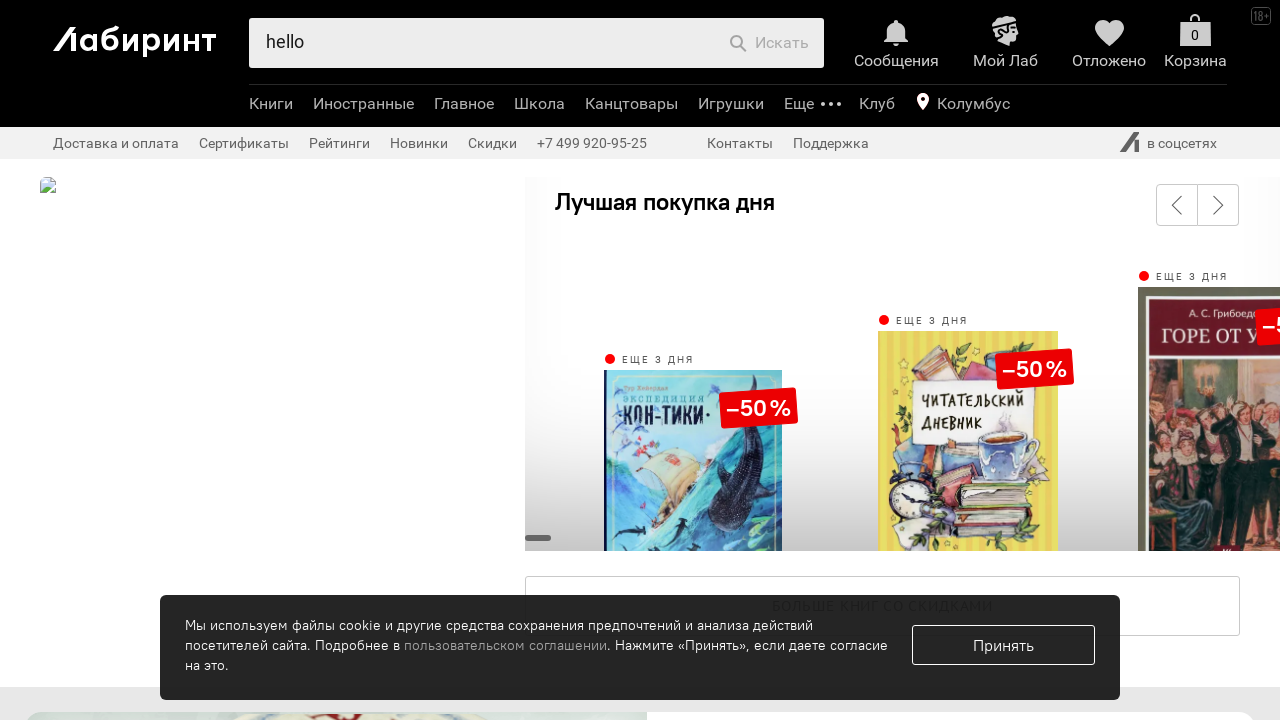

Clicked on search field again at (495, 43) on #search-field
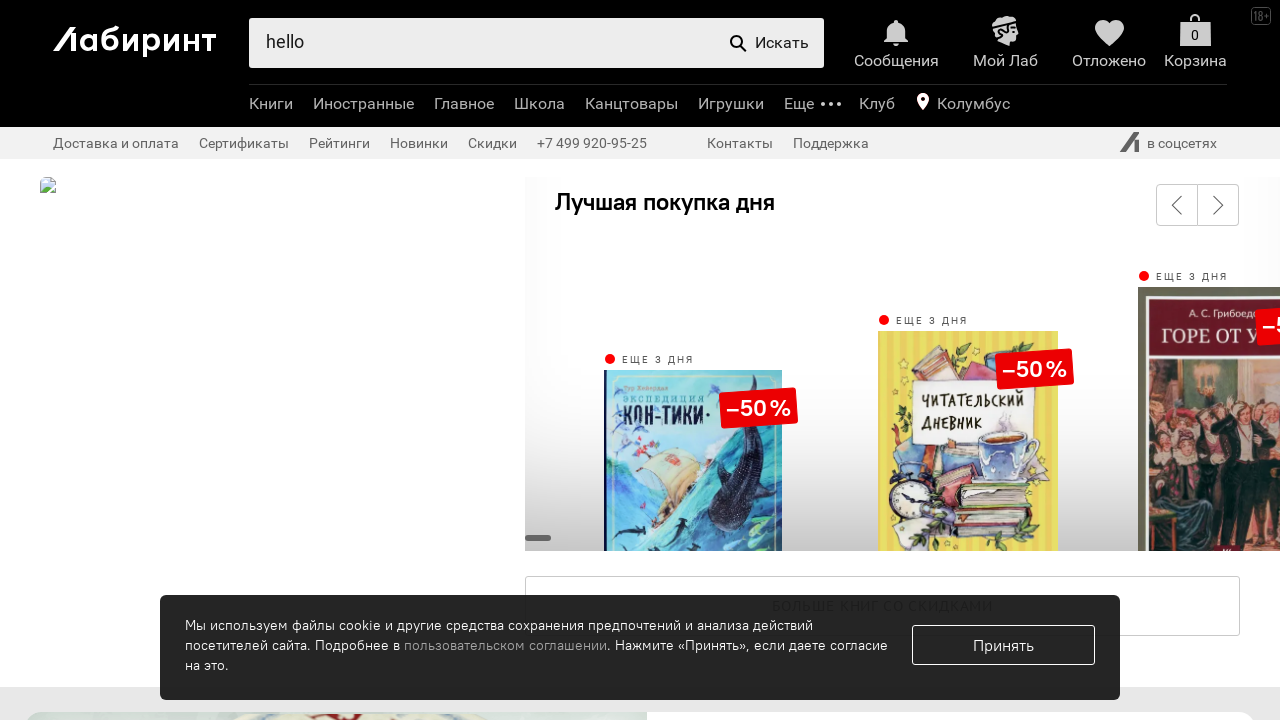

Cleared search field on #search-field
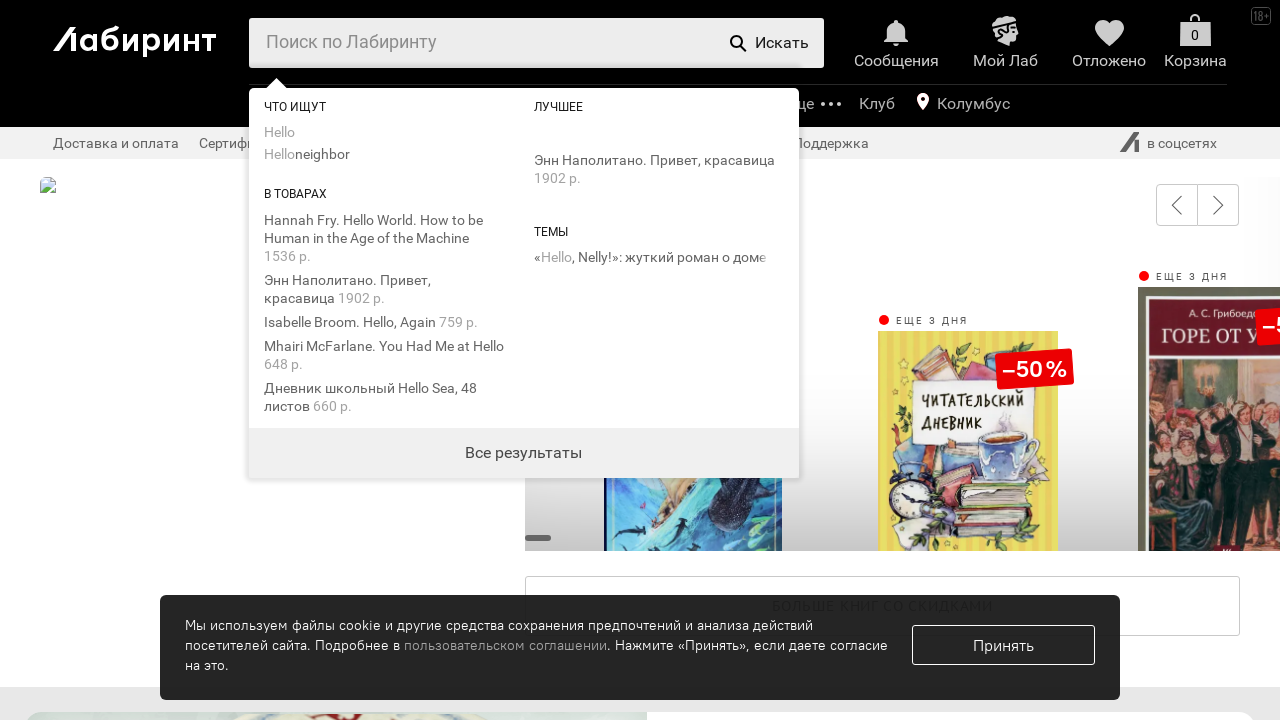

Pressed Shift key down
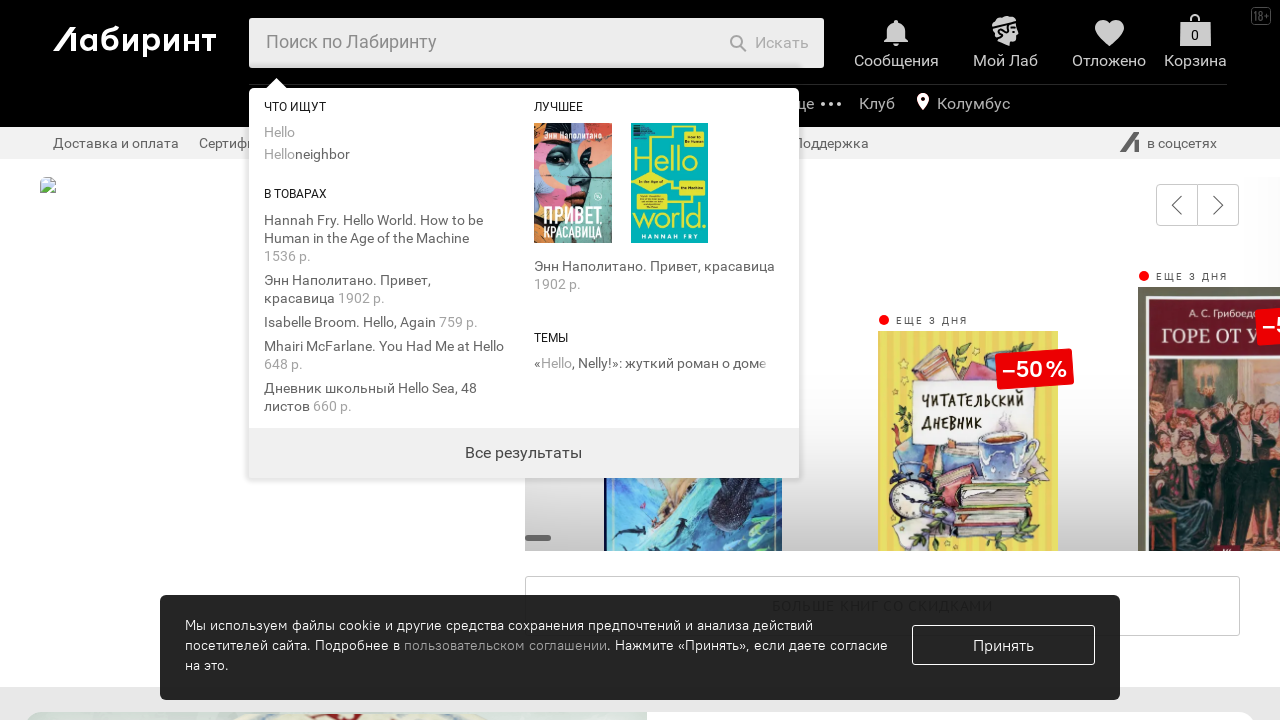

Typed 'doubleclick' with shift key held down to produce uppercase
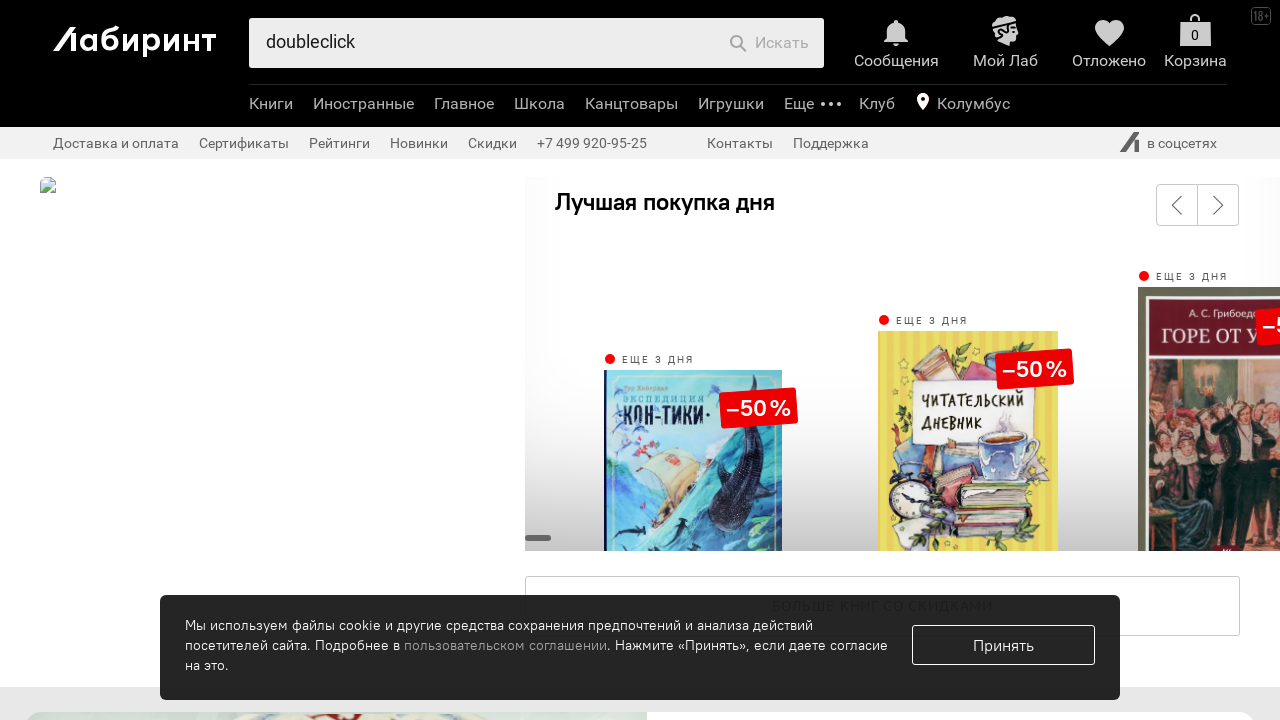

Released Shift key
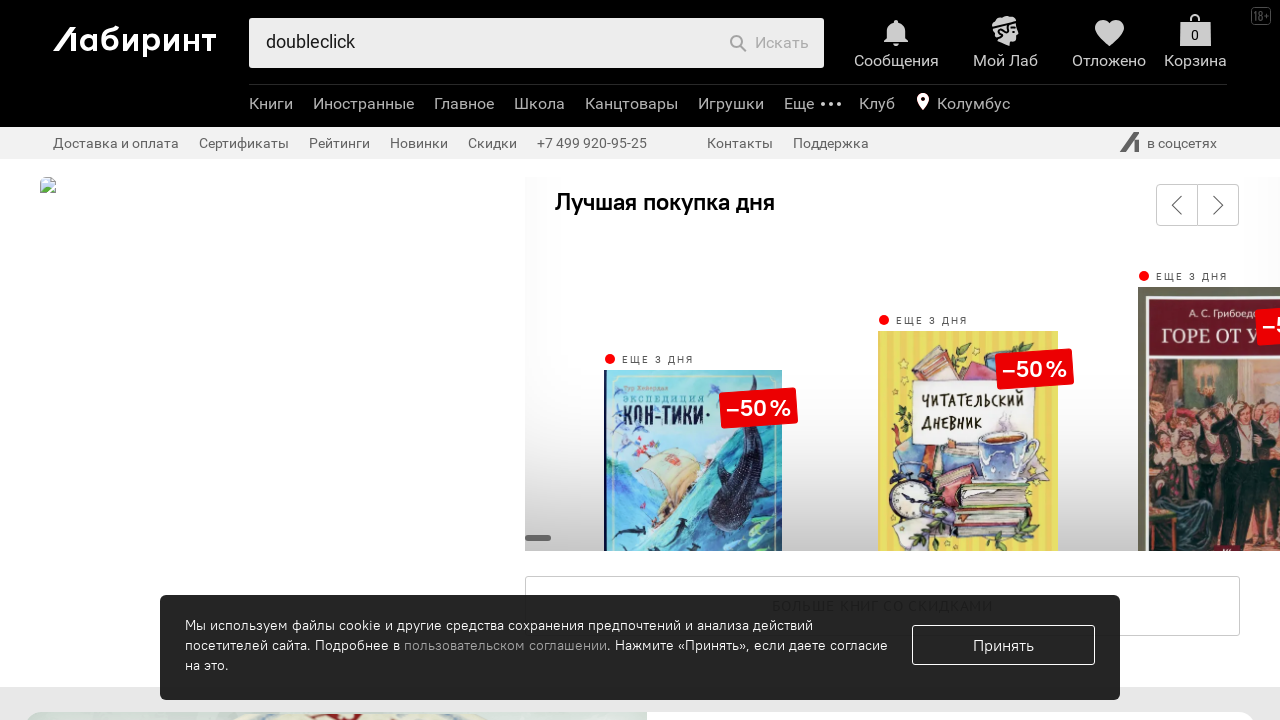

Double-clicked on search field at (495, 43) on #search-field
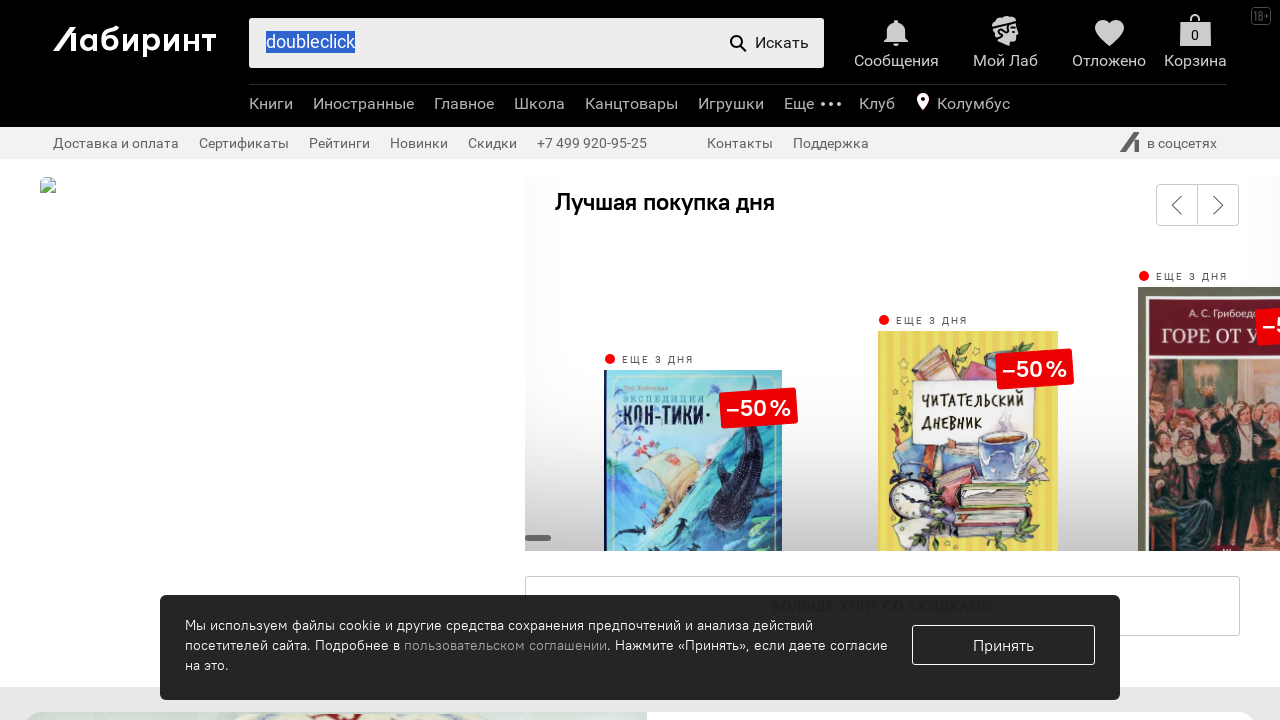

Right-clicked on 'Книги' (Books) menu item at (271, 104) on xpath=//a[@class='b-header-b-menu-e-text' and text()='Книги']
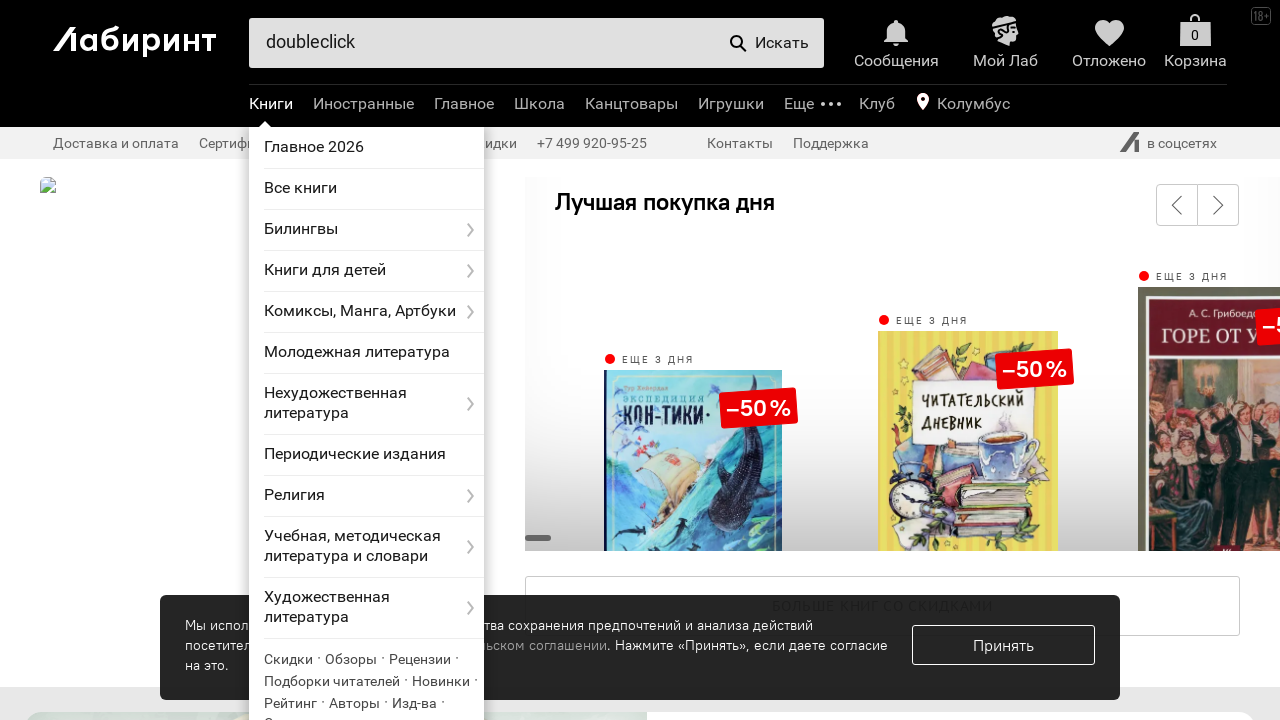

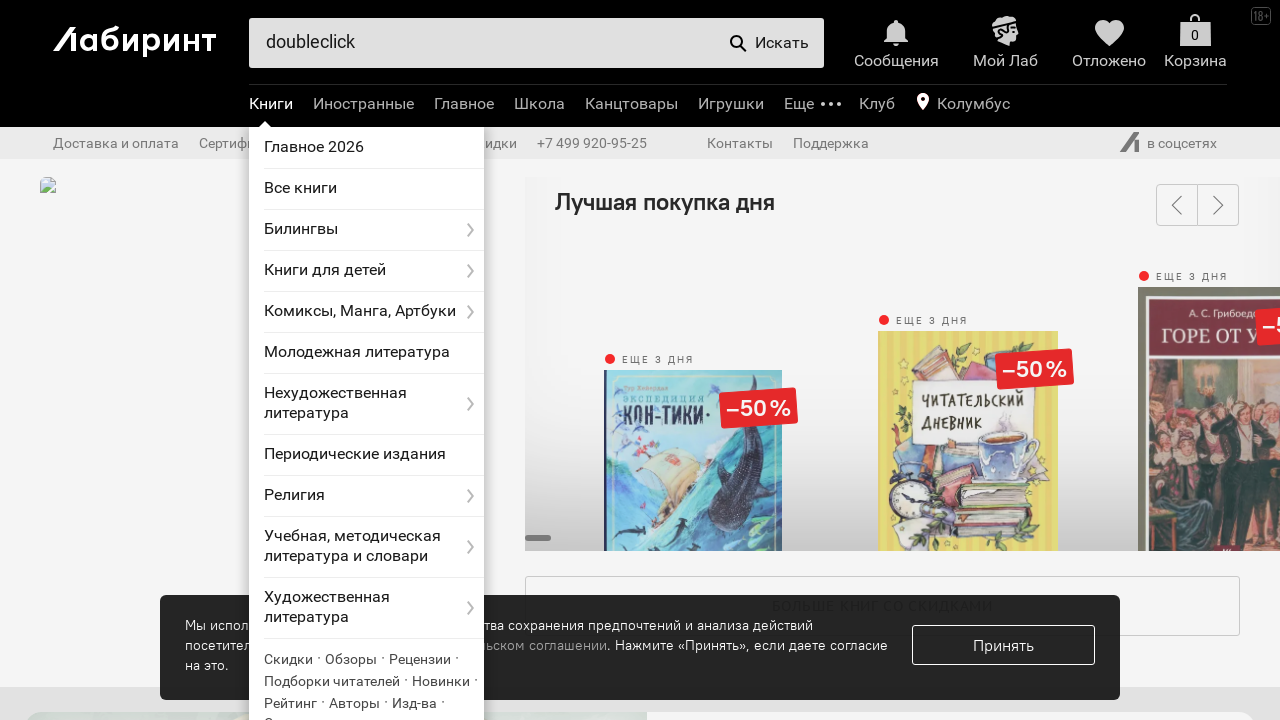